Fills out a practice form with various form elements including text fields, radio buttons, checkboxes, dropdowns, and date picker, then submits the form

Starting URL: https://www.techlistic.com/p/selenium-practice-form.html

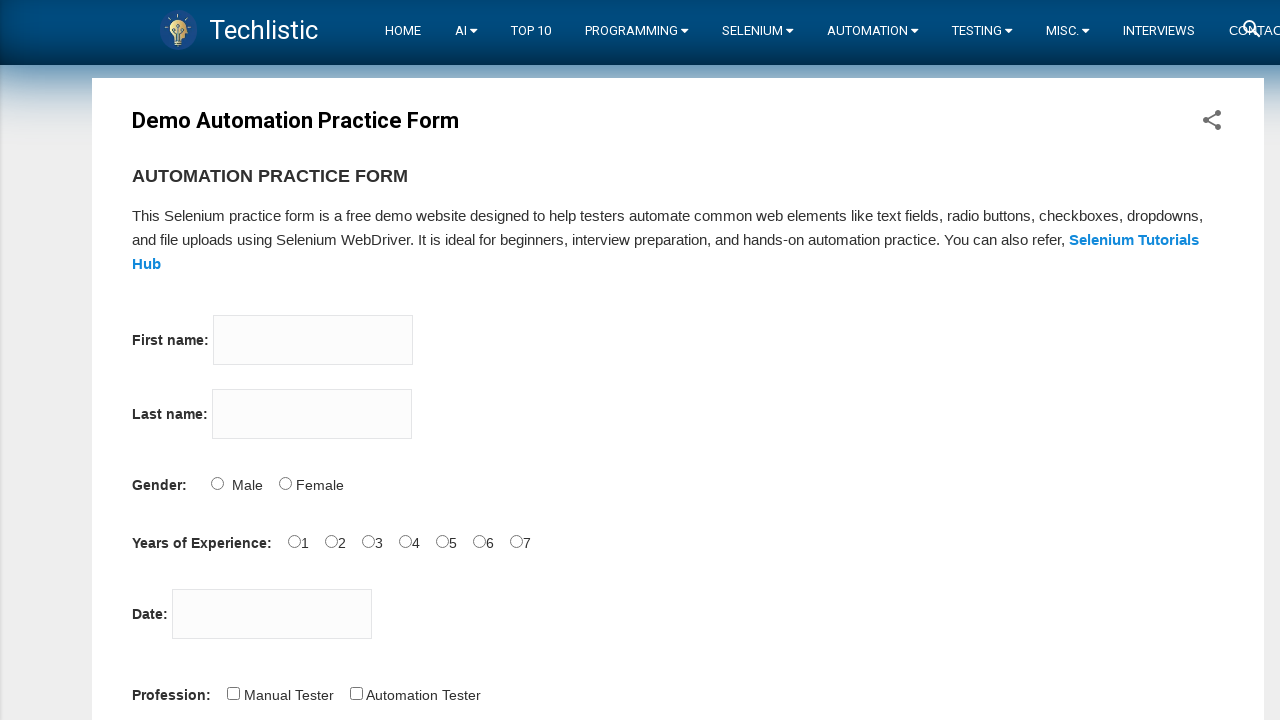

Clicked first name input field at (313, 340) on input[name='firstname']
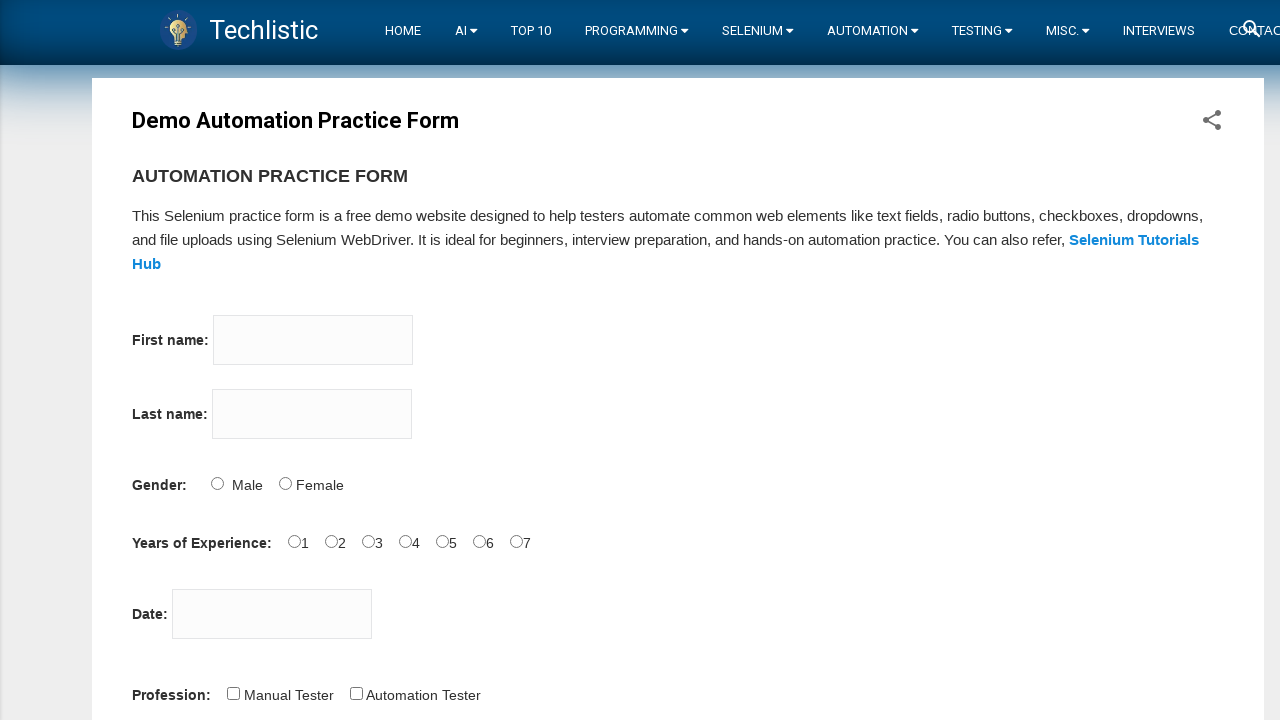

Filled first name field with 'Tom' on input[name='firstname']
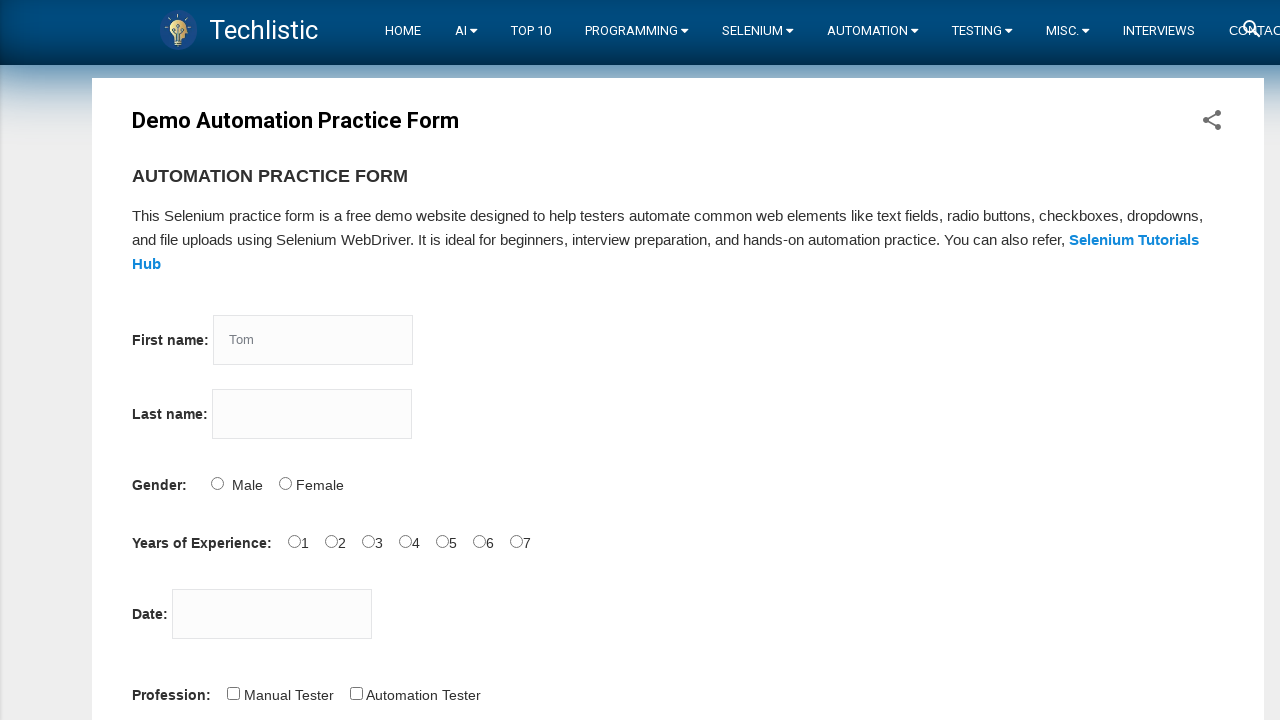

Clicked last name input field at (312, 414) on input[name='lastname']
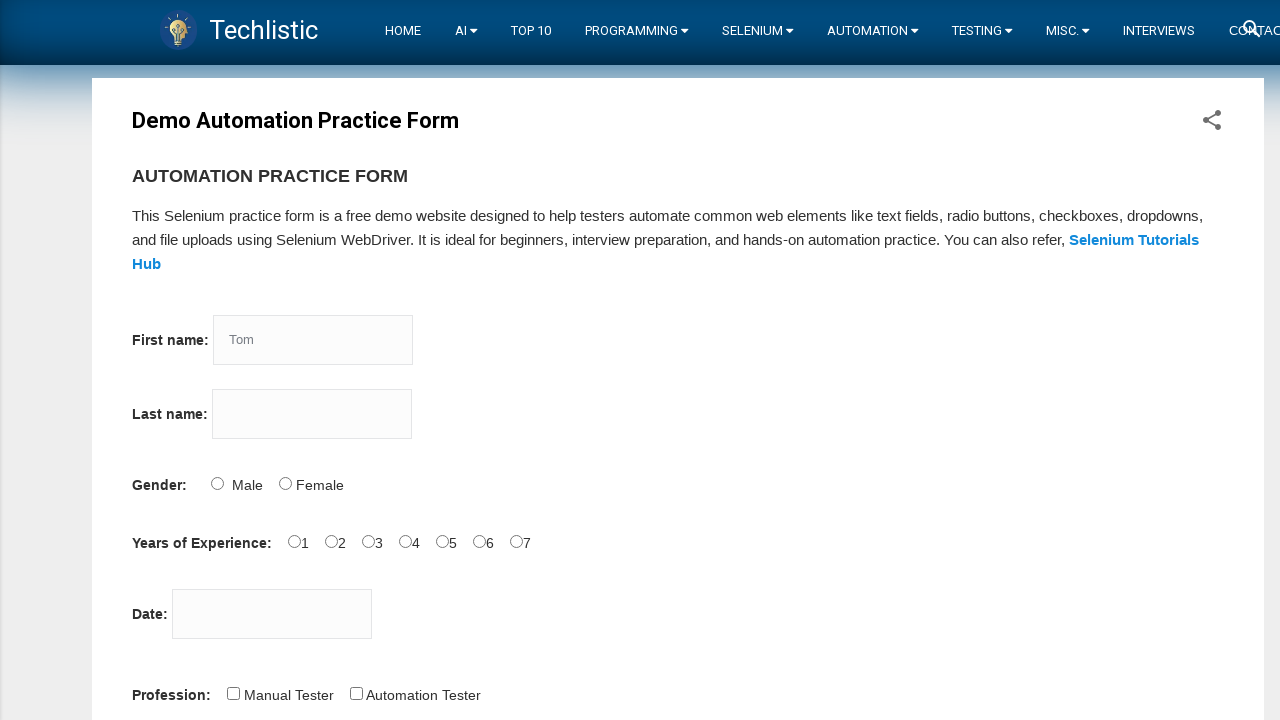

Filled last name field with 'Wood' on input[name='lastname']
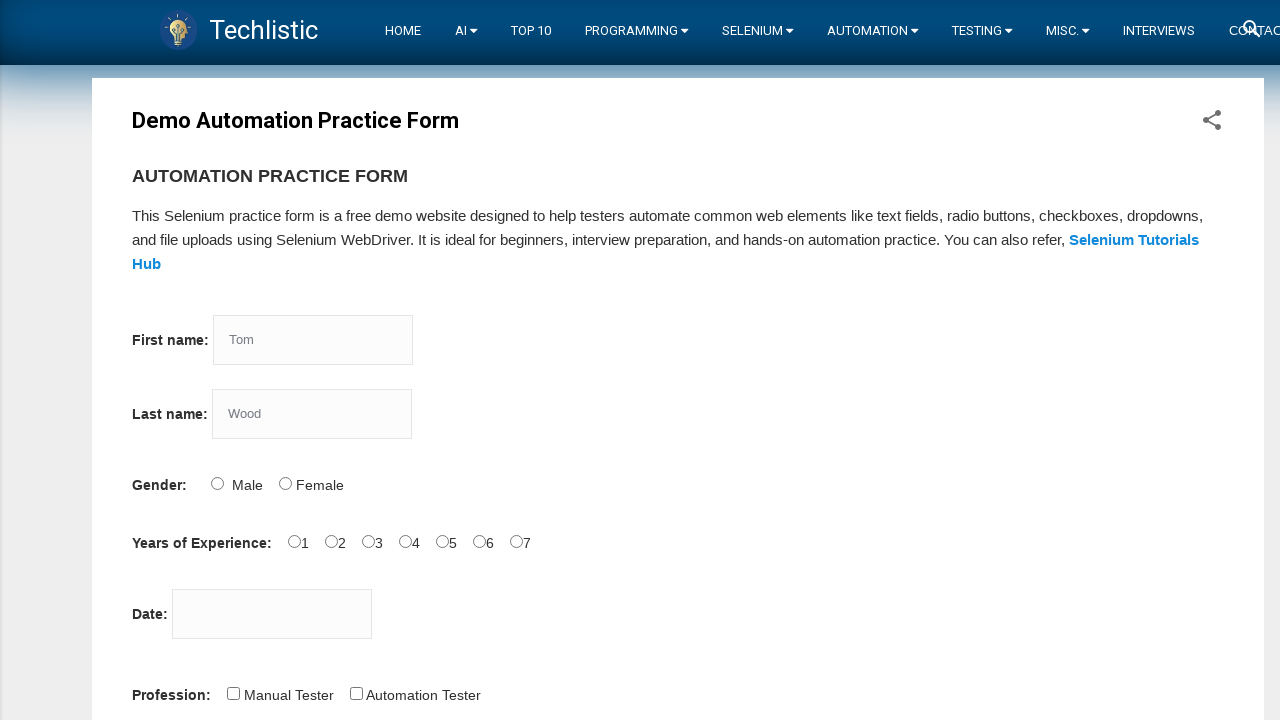

Selected Male gender radio button at (217, 483) on #sex-0
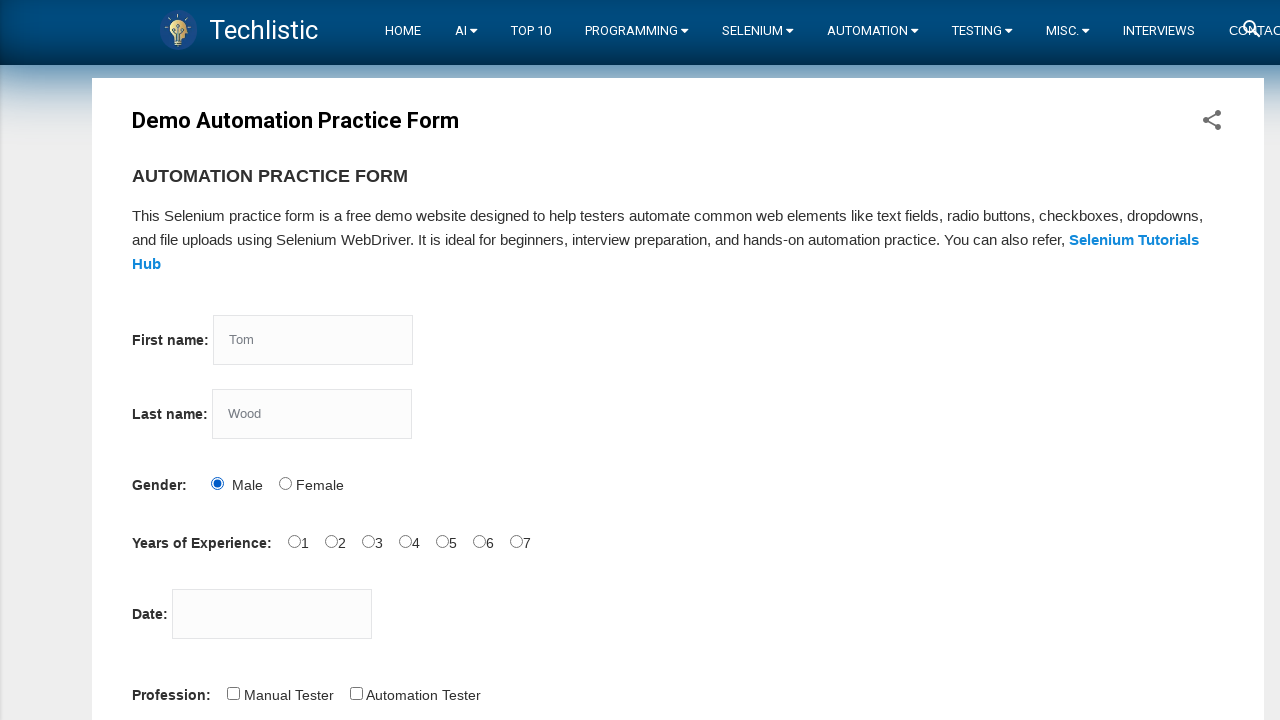

Selected 5 years of experience at (442, 541) on #exp-4
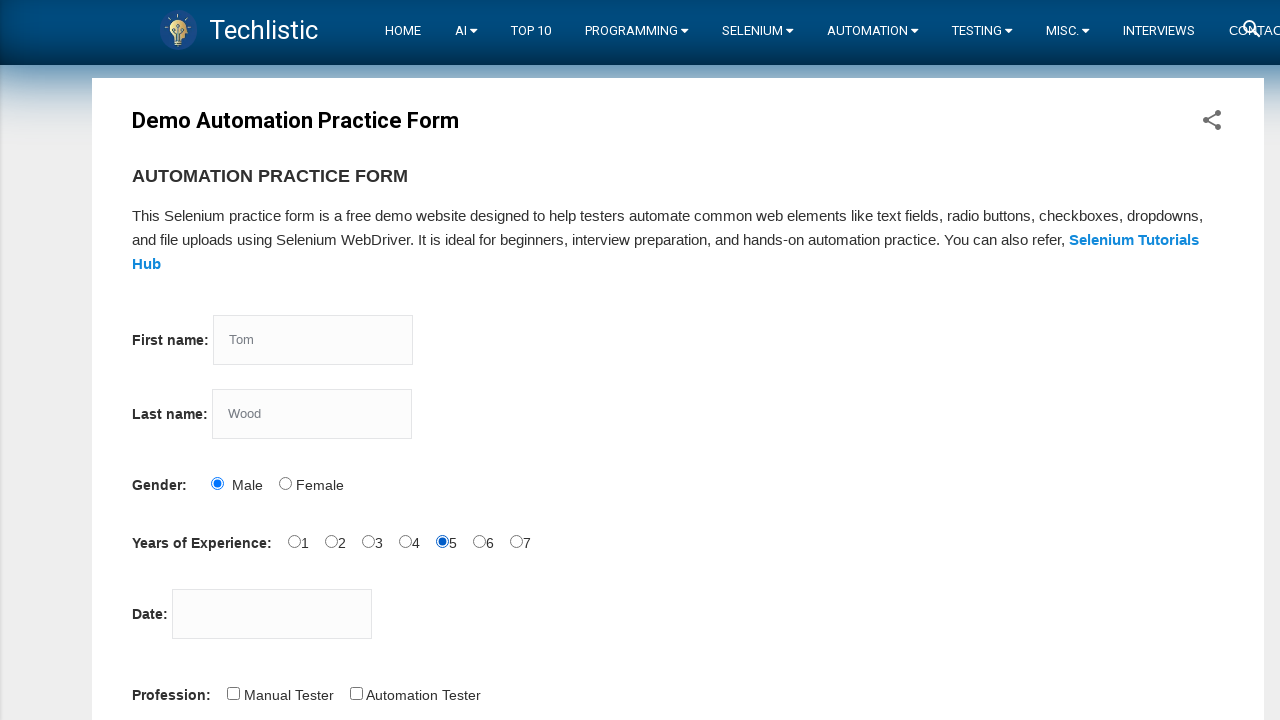

Clicked date picker field at (272, 614) on #datepicker
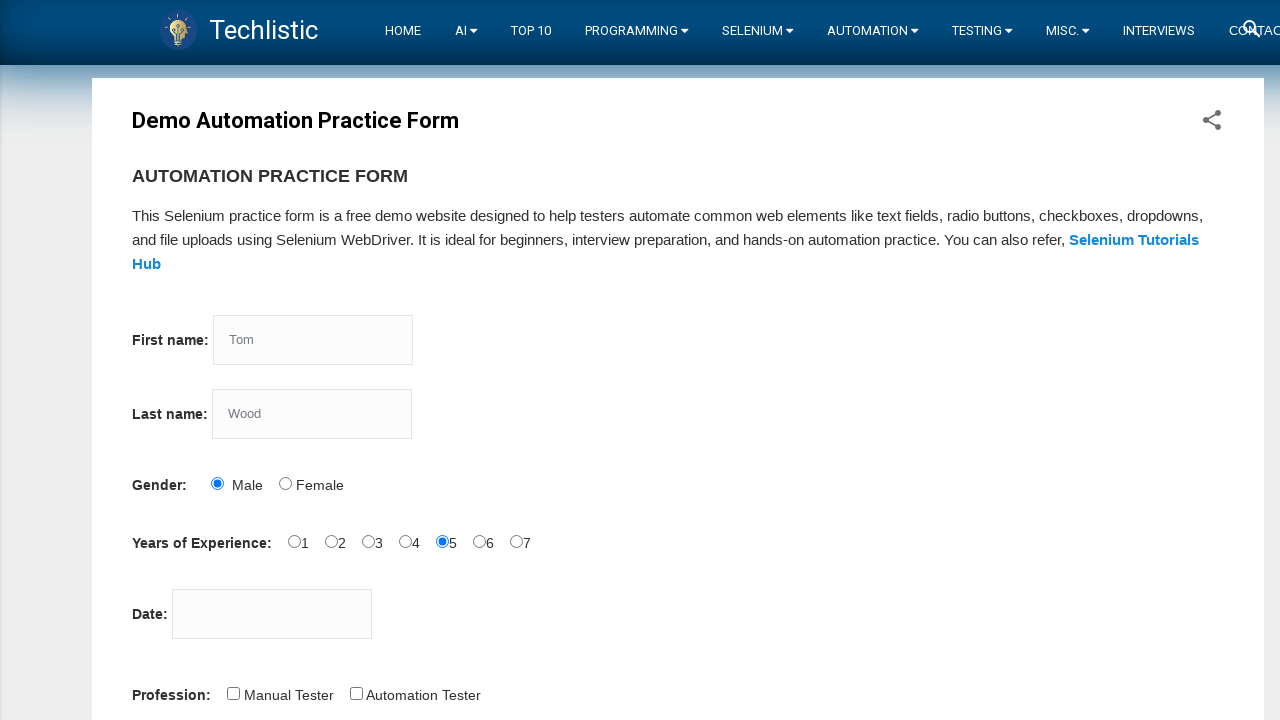

Filled date picker with '16-10-2020' on #datepicker
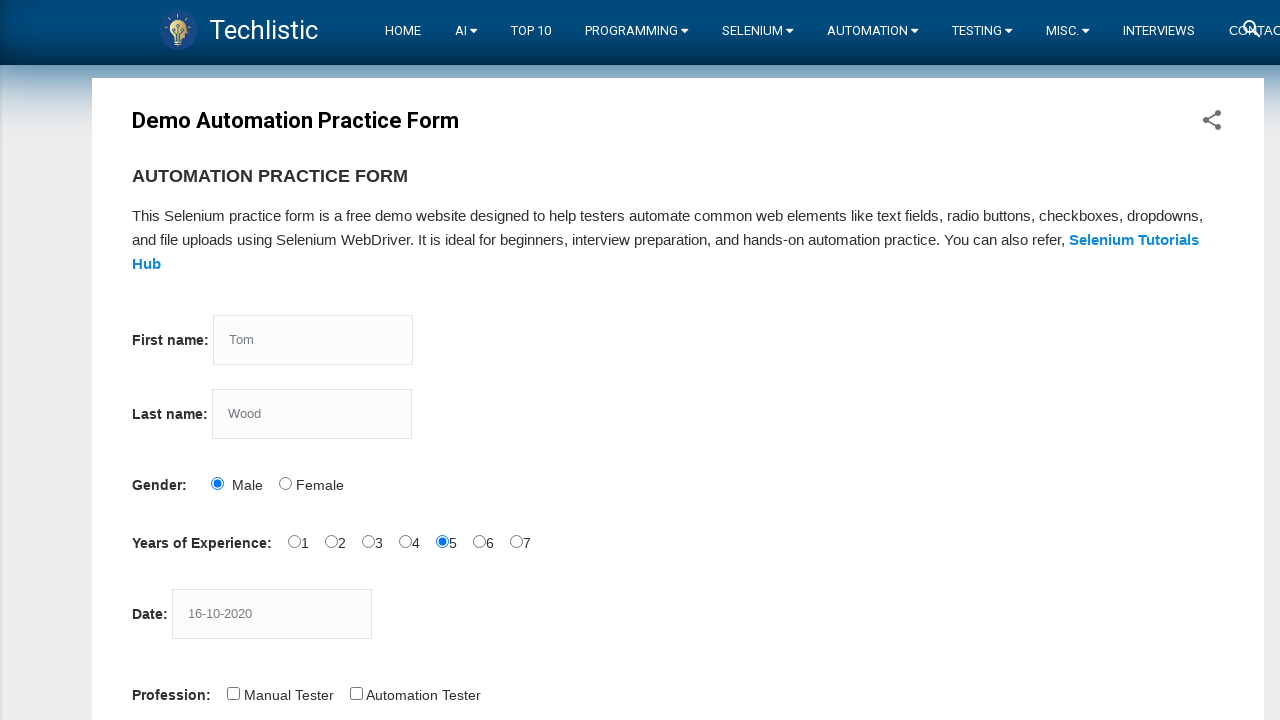

Selected Automation Tester profession checkbox at (356, 693) on #profession-1
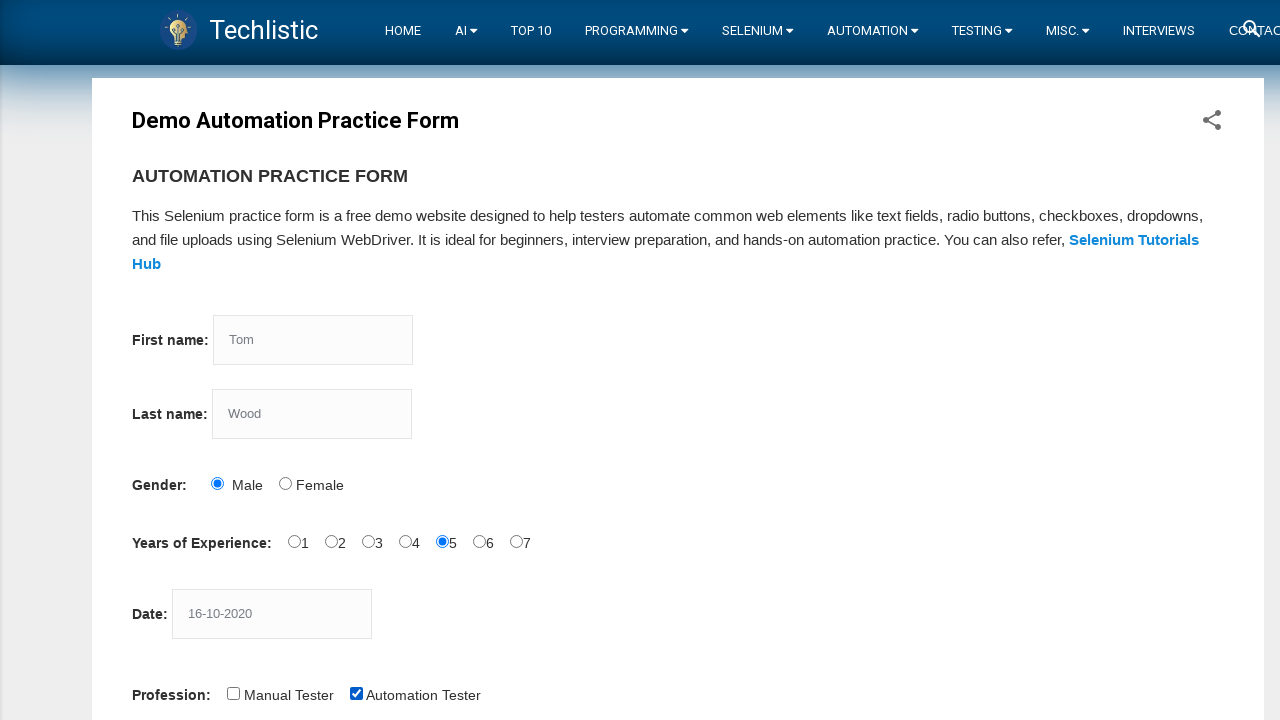

Selected Selenium Webdriver tool checkbox at (446, 360) on #tool-2
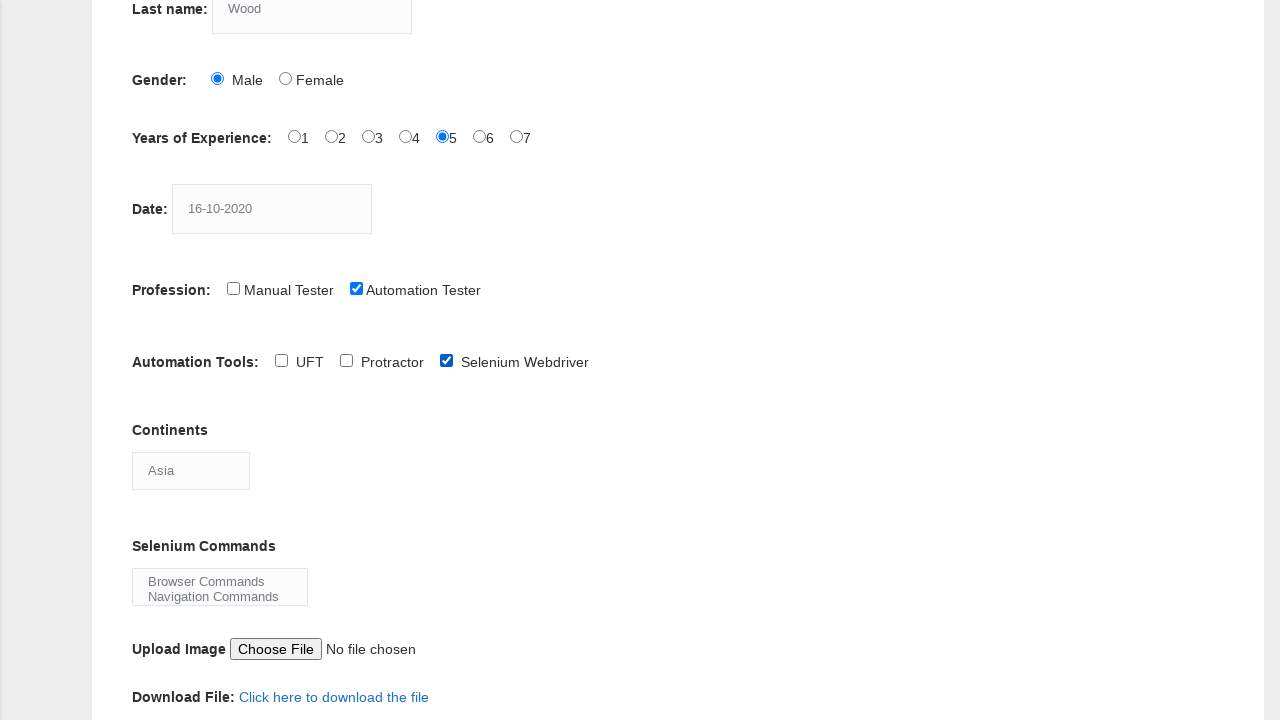

Clicked continents dropdown at (191, 470) on #continents
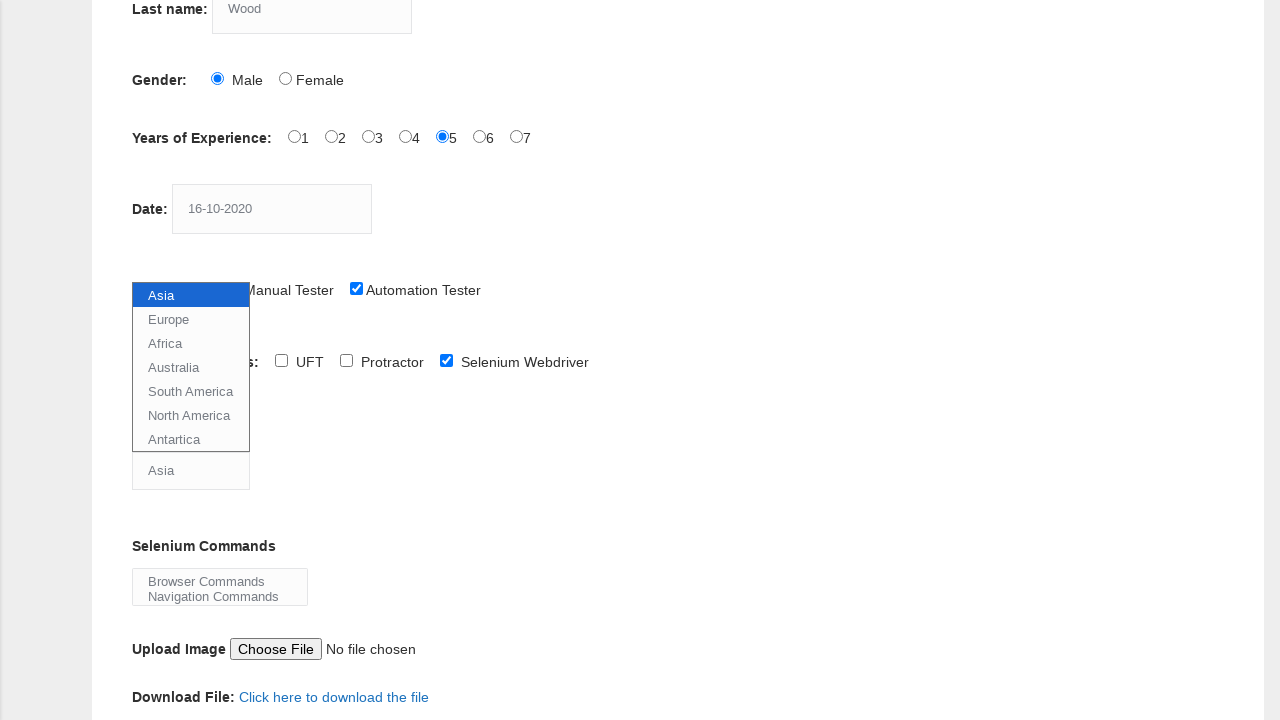

Selected Europe from continents dropdown on #continents
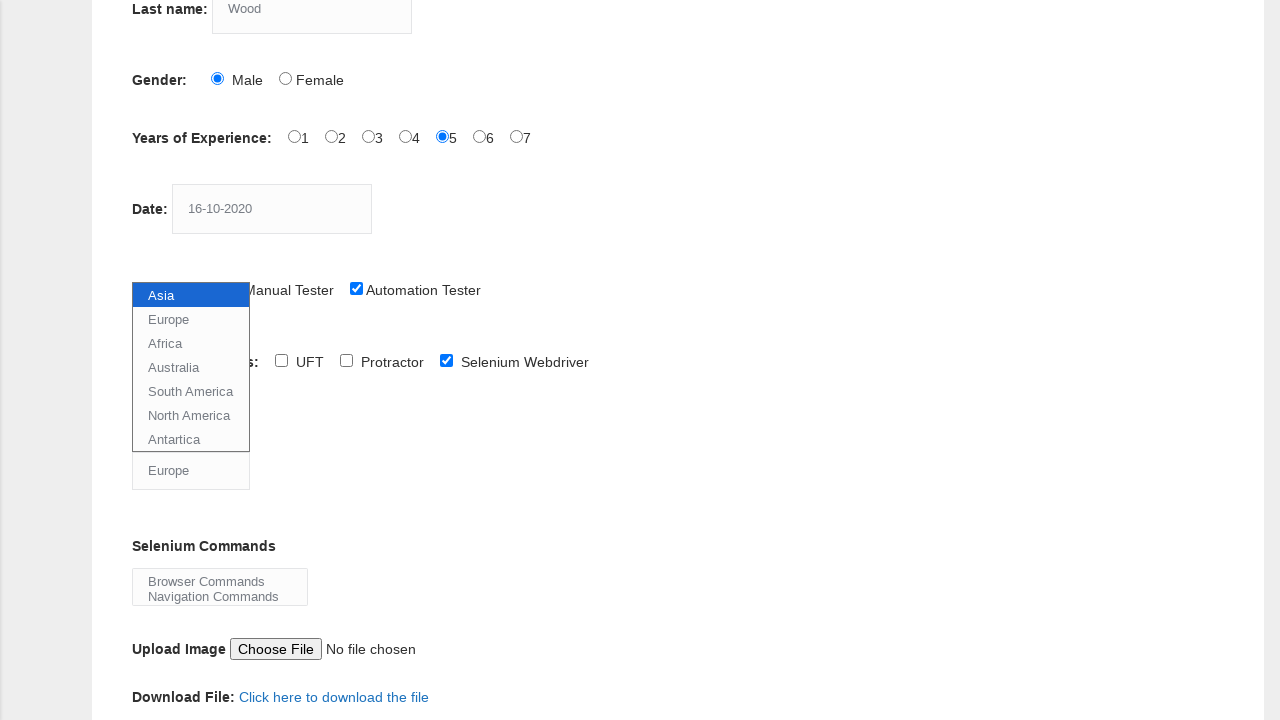

Selected Browser Commands from selenium commands multi-select on #selenium_commands
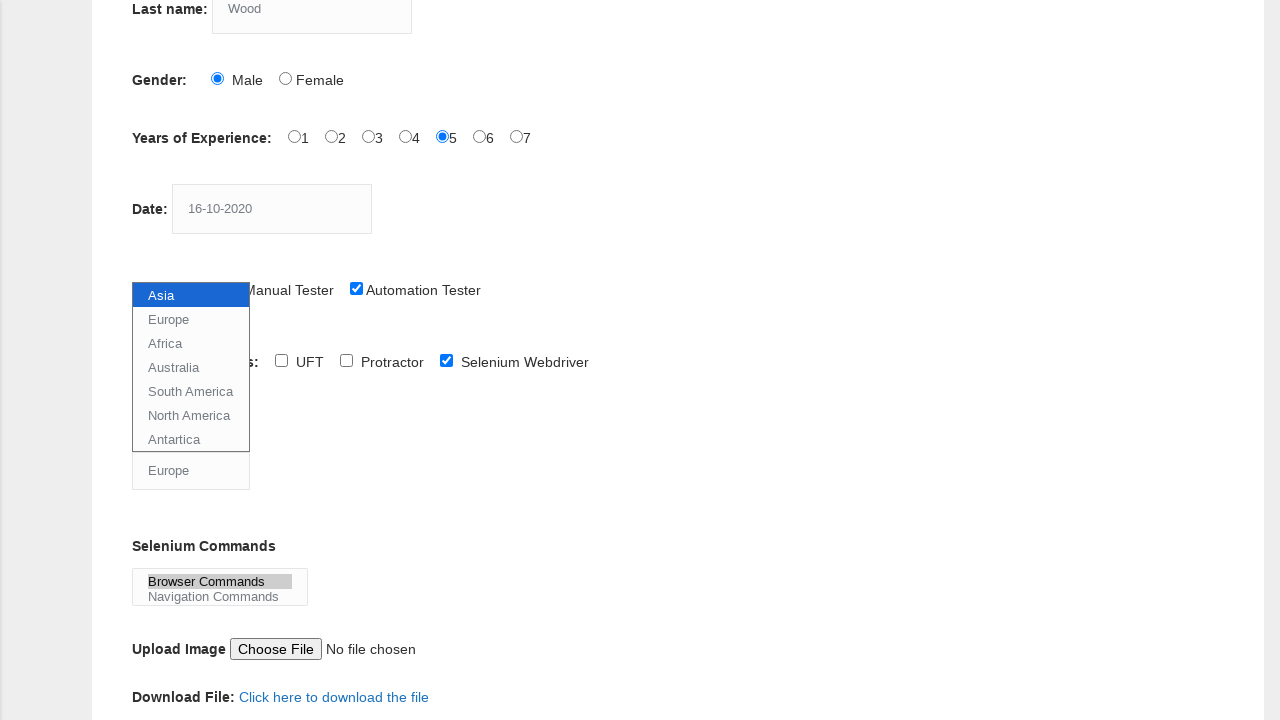

Scrolled down to submit button
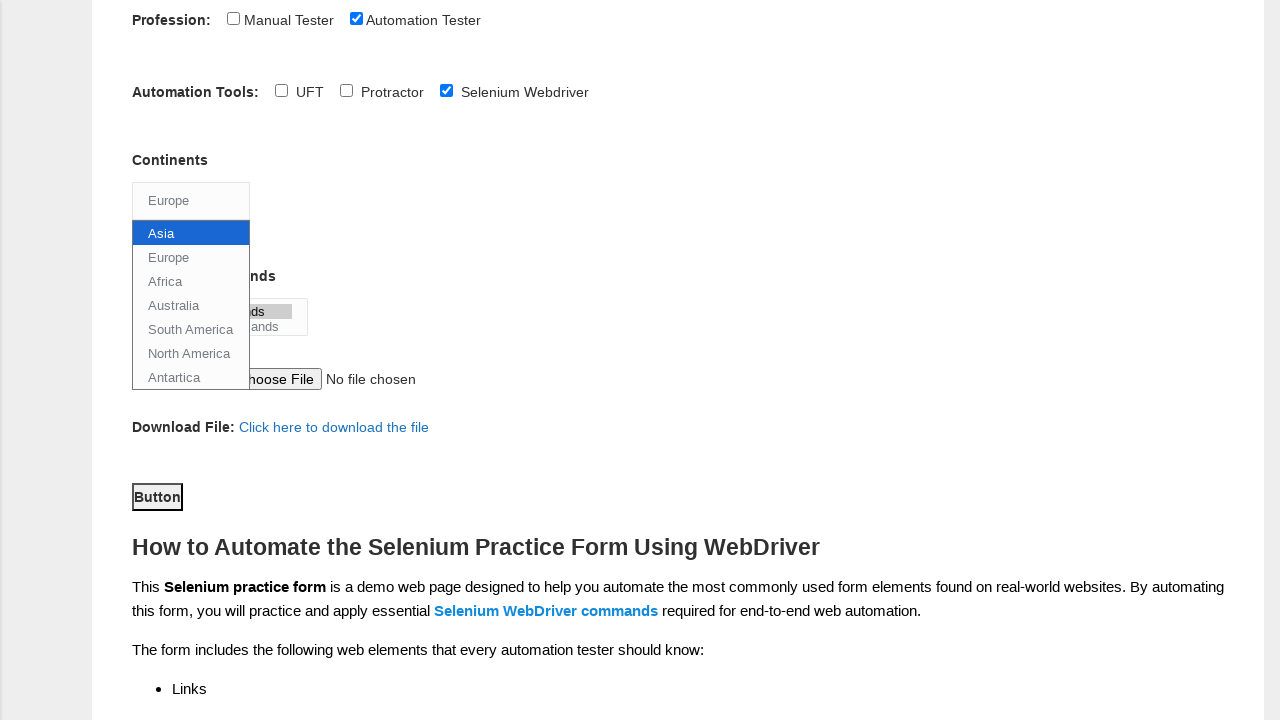

Clicked form submit button at (157, 496) on #submit
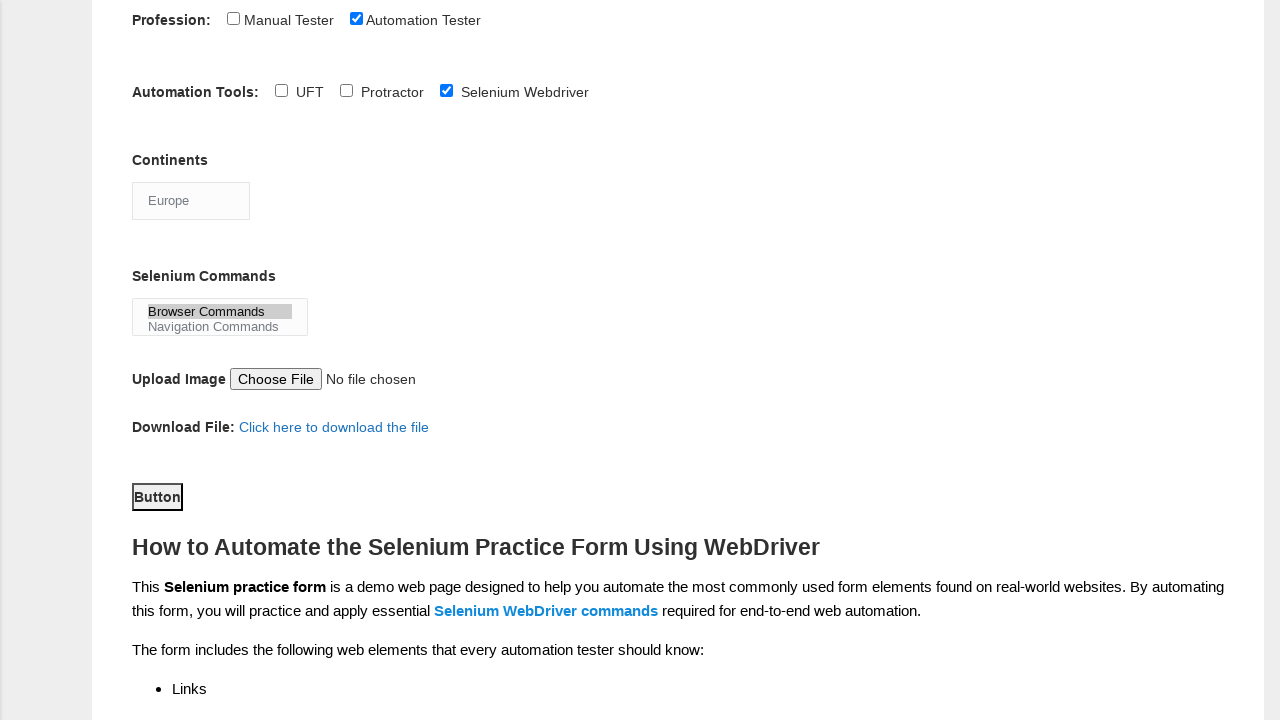

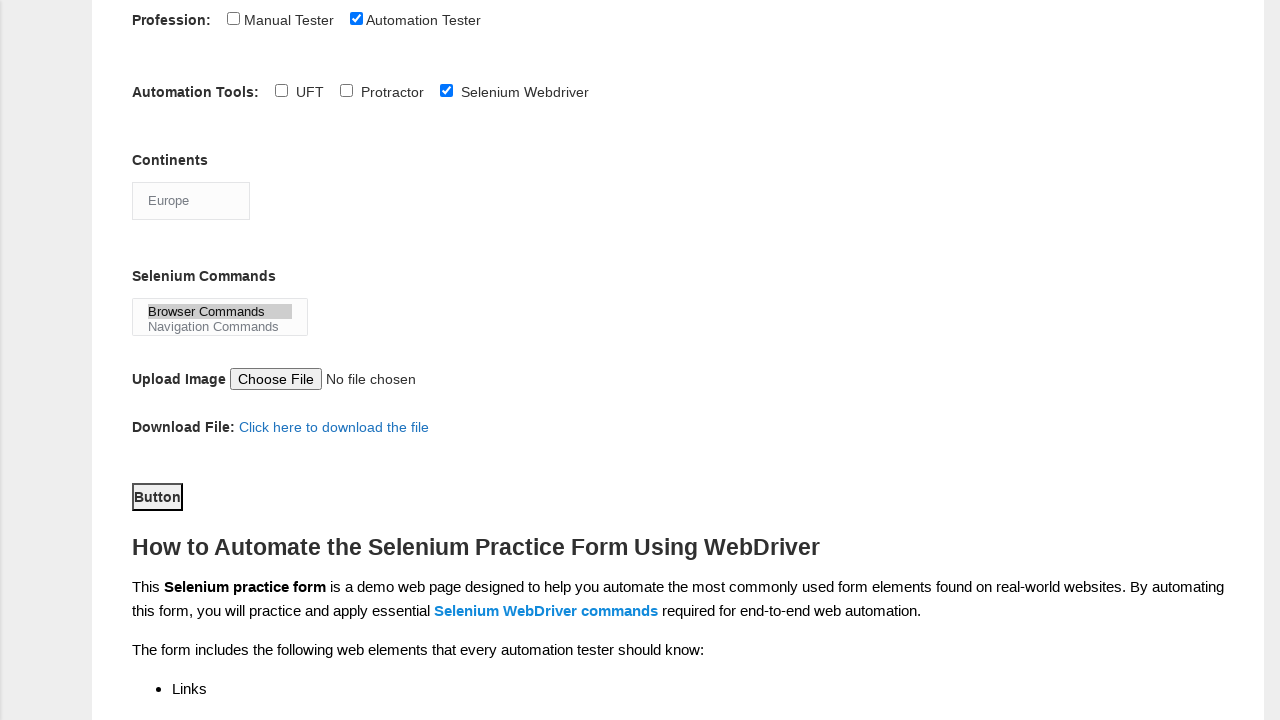